Navigates to VWO app page and clicks on the "Start a free trial" link using partial link text matching

Starting URL: https://app.vwo.com

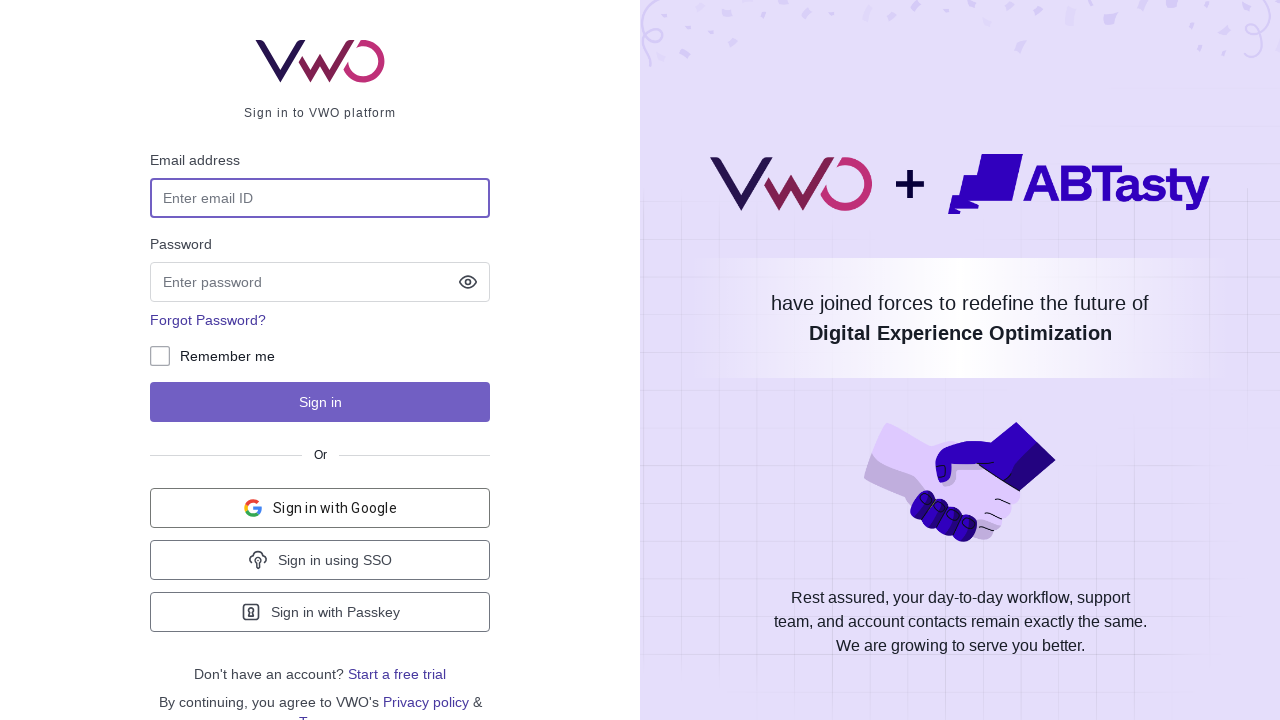

Navigated to VWO app page at https://app.vwo.com
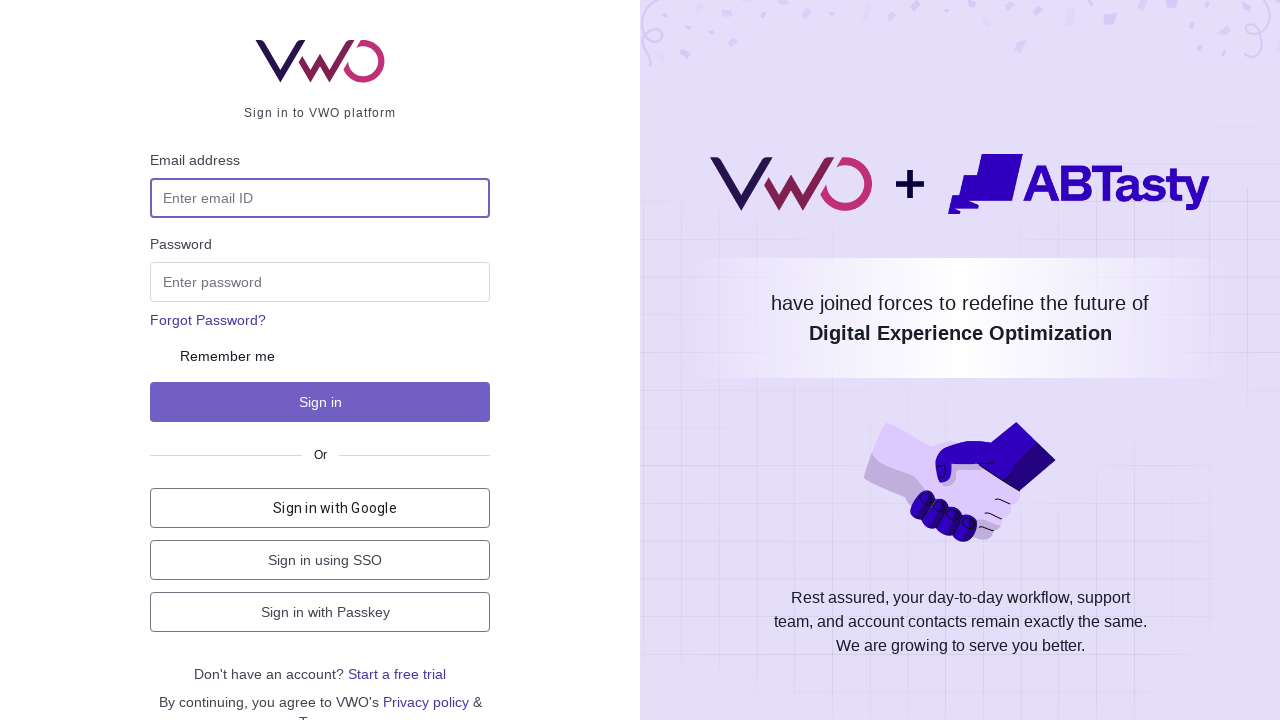

Clicked on 'Start a free trial' link using partial text matching at (397, 674) on a:has-text('trial')
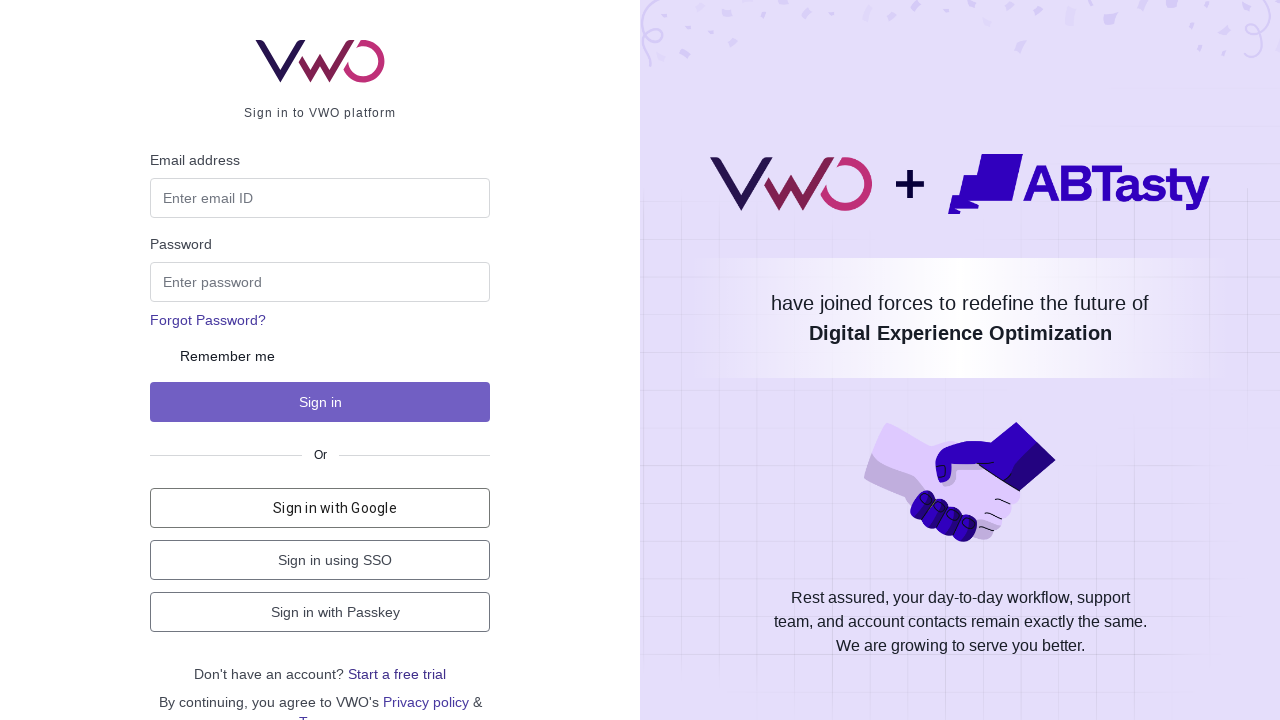

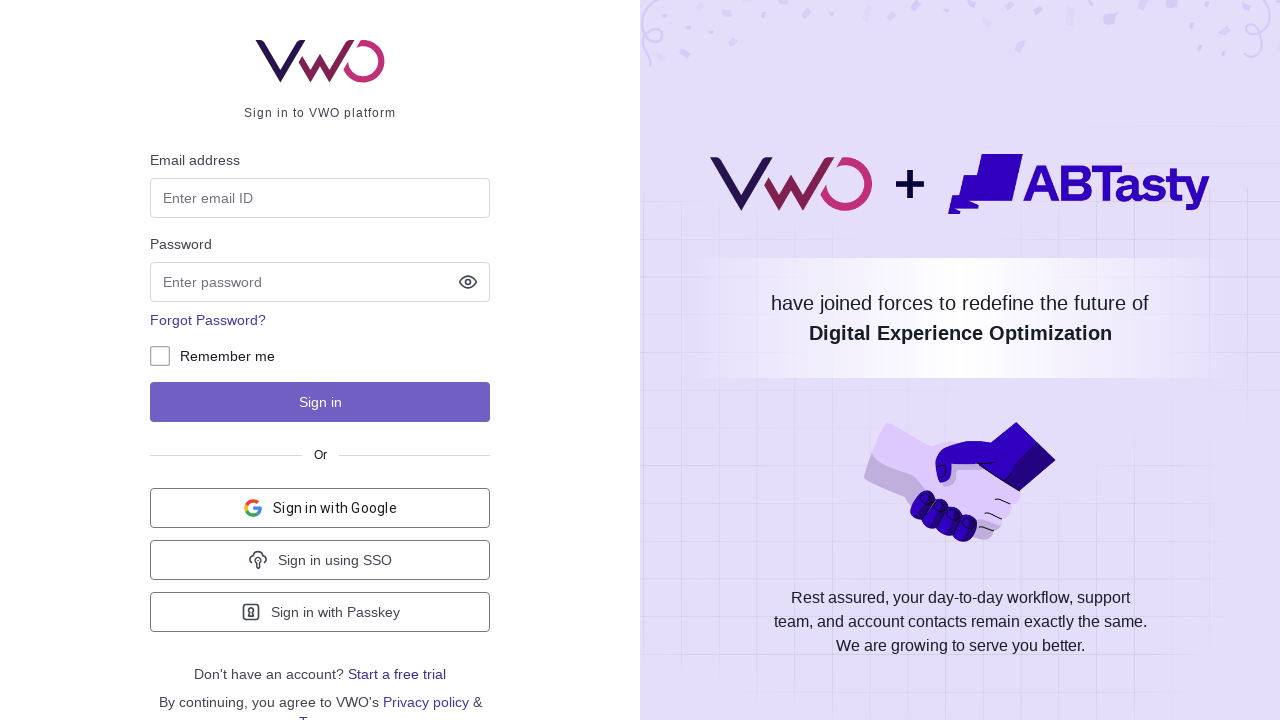